Tests filling a text input field with text and verifies the value was entered correctly

Starting URL: https://thefreerangetester.github.io/sandbox-automation-testing/

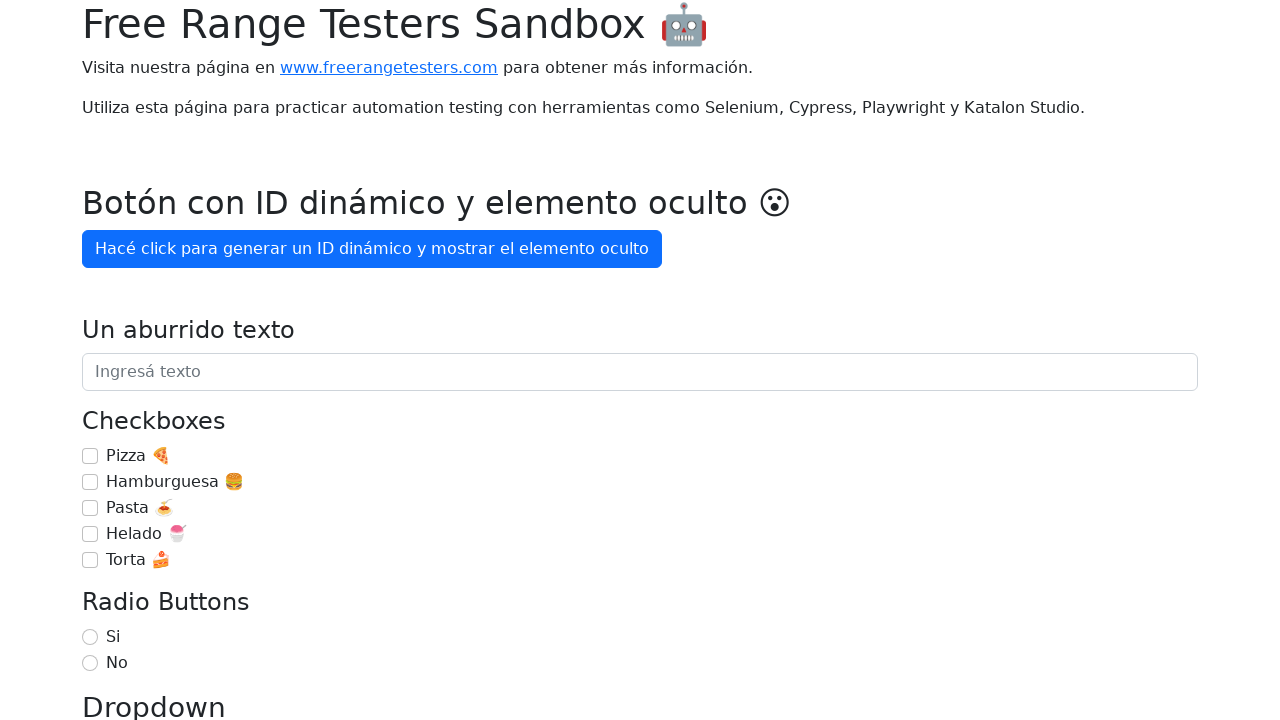

Filled text input field with 'Estoy aprendiendo playwright' on internal:attr=[placeholder="Ingresá texto"i]
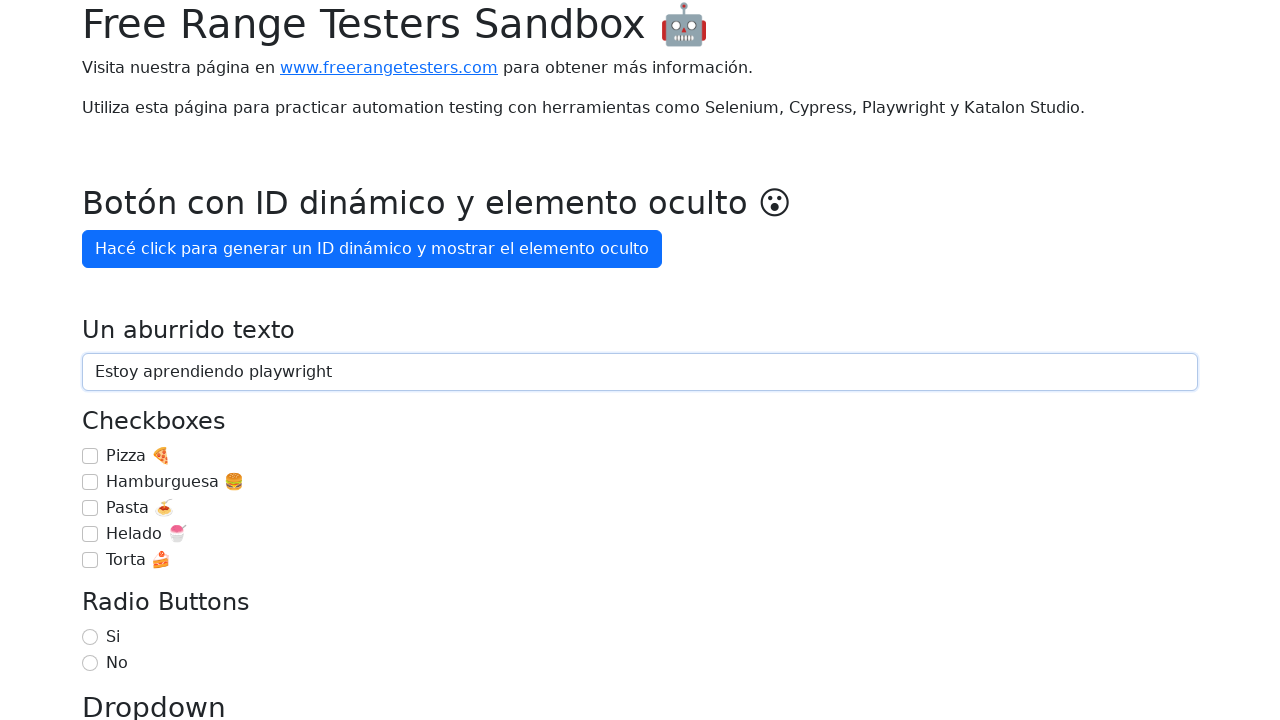

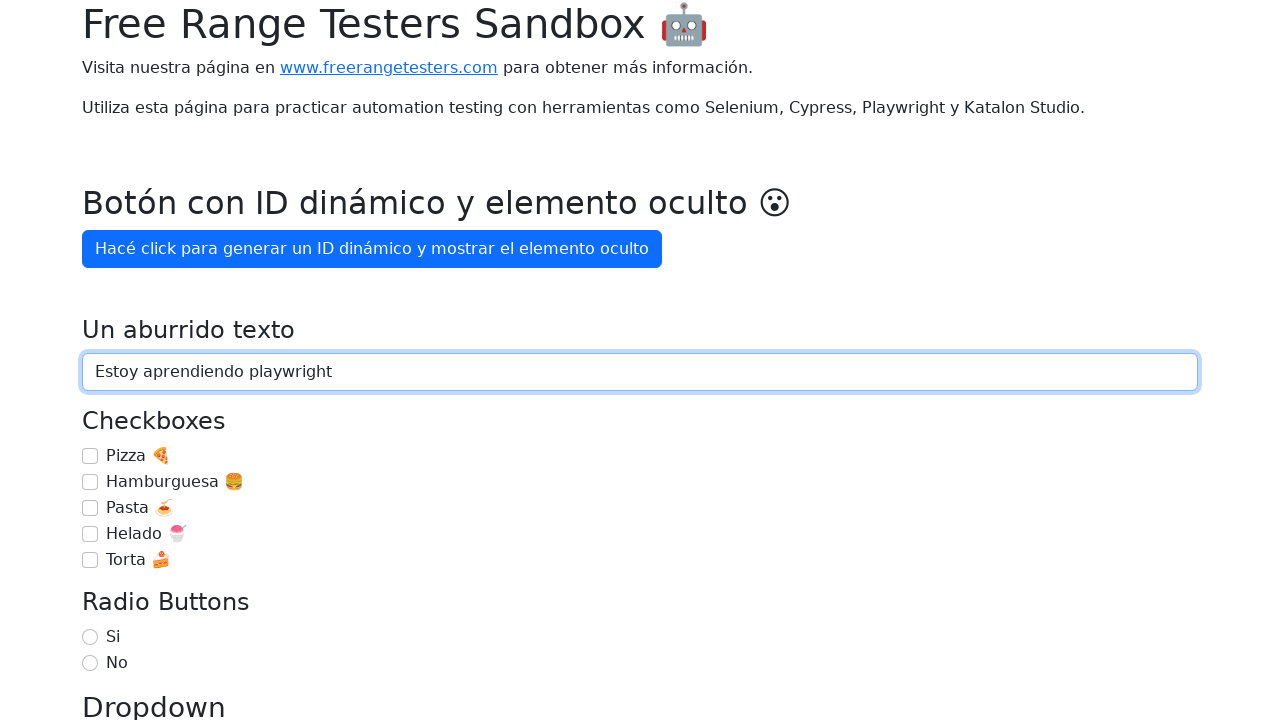